Tests finding and clicking a link by partial text (a calculated number), then fills out a form with first name, last name, city, and country fields, and submits it.

Starting URL: http://suninjuly.github.io/find_link_text

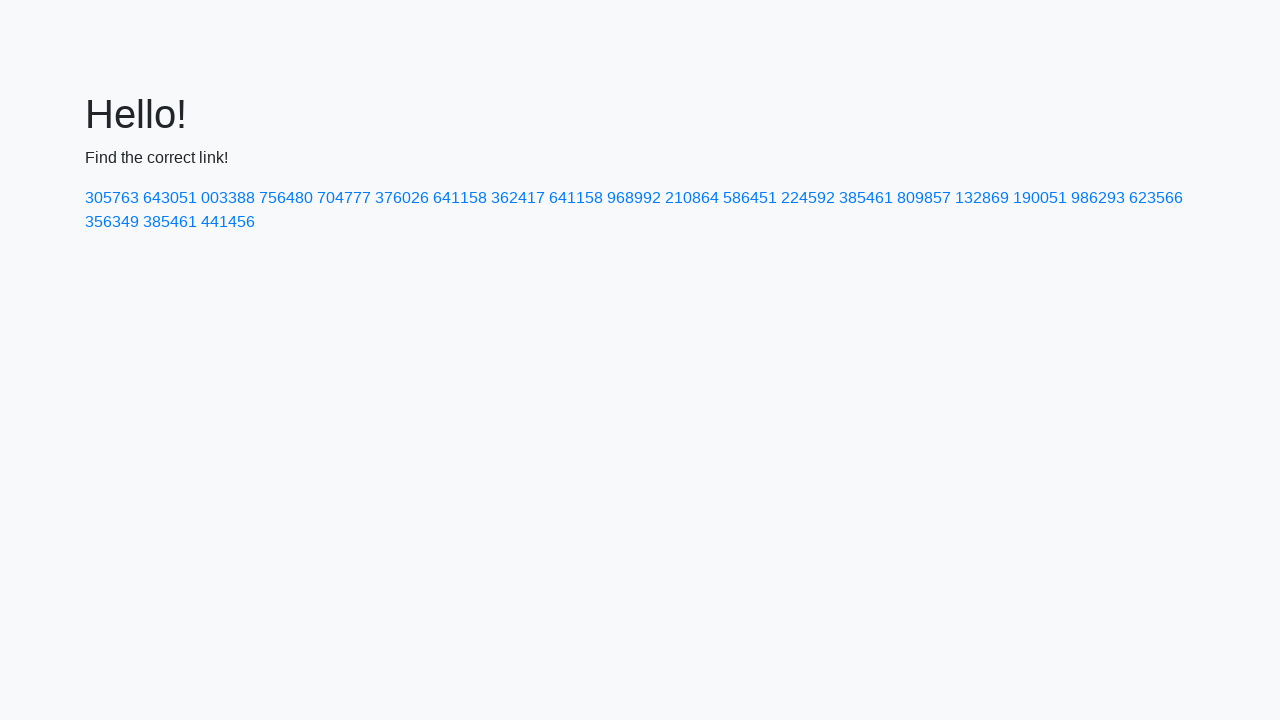

Clicked link with calculated text '224592' at (808, 198) on a:has-text('224592')
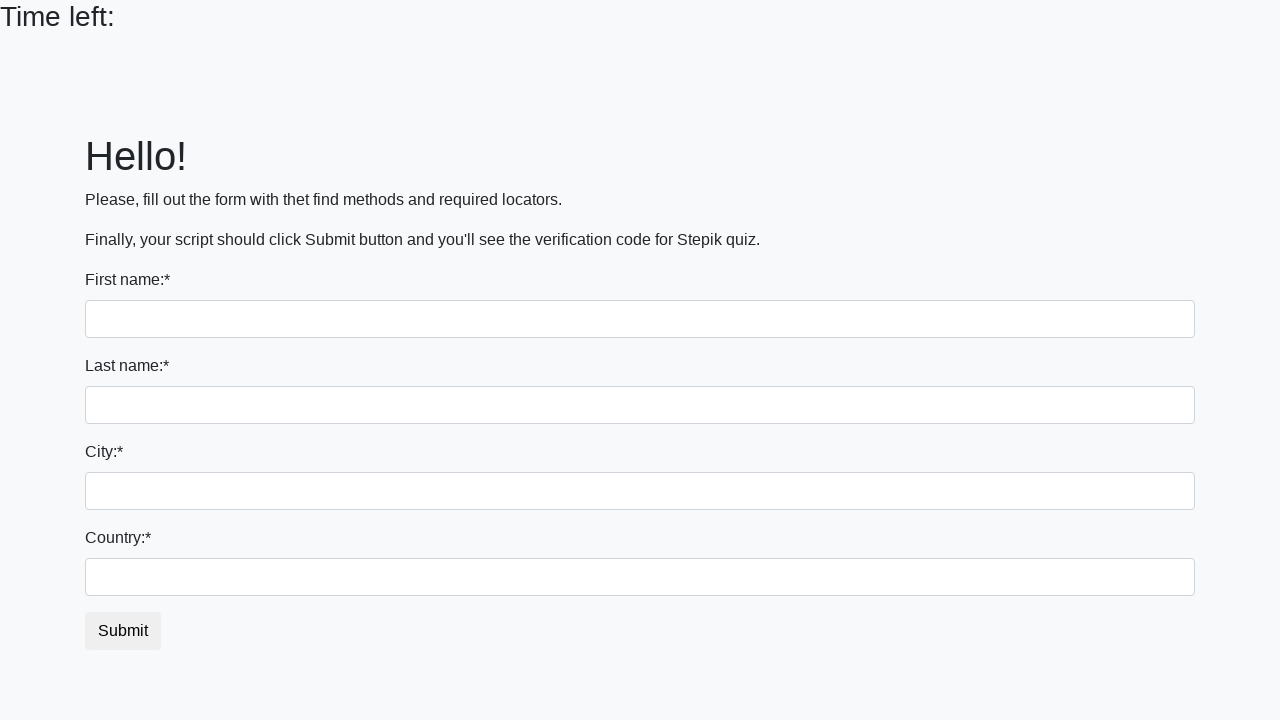

Form page loaded with input fields
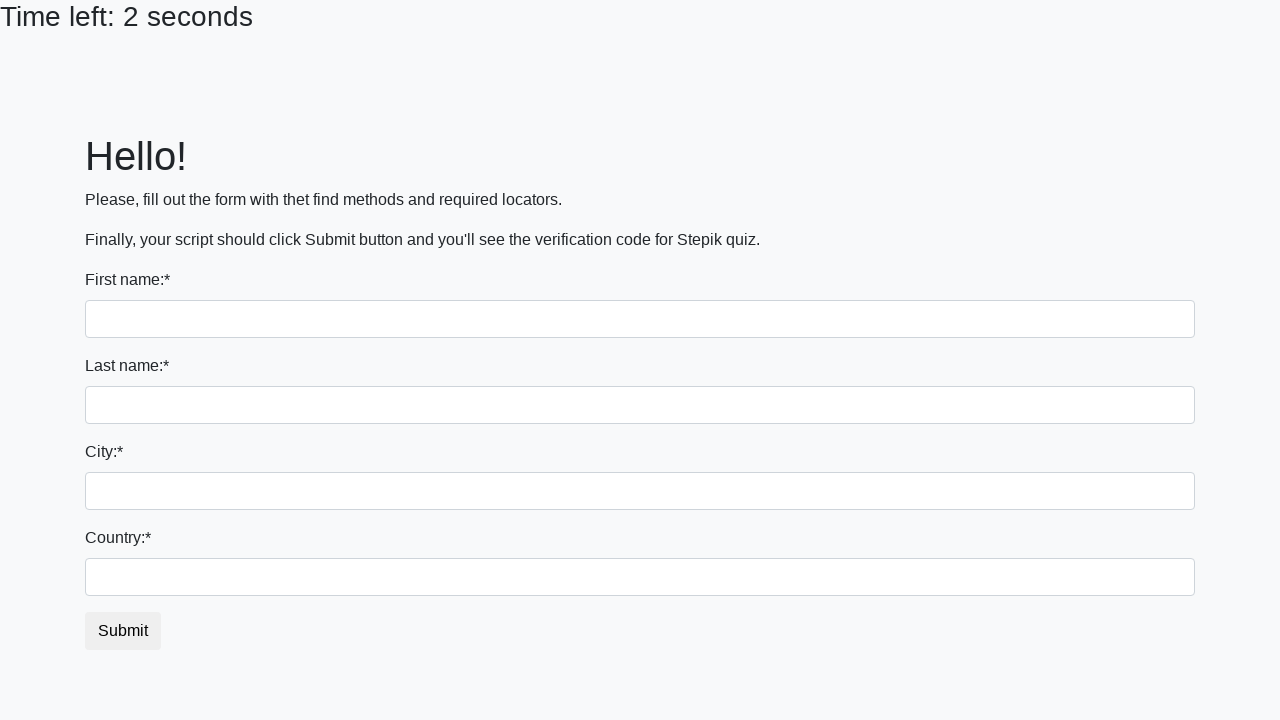

Filled first name field with 'Ivan' on input
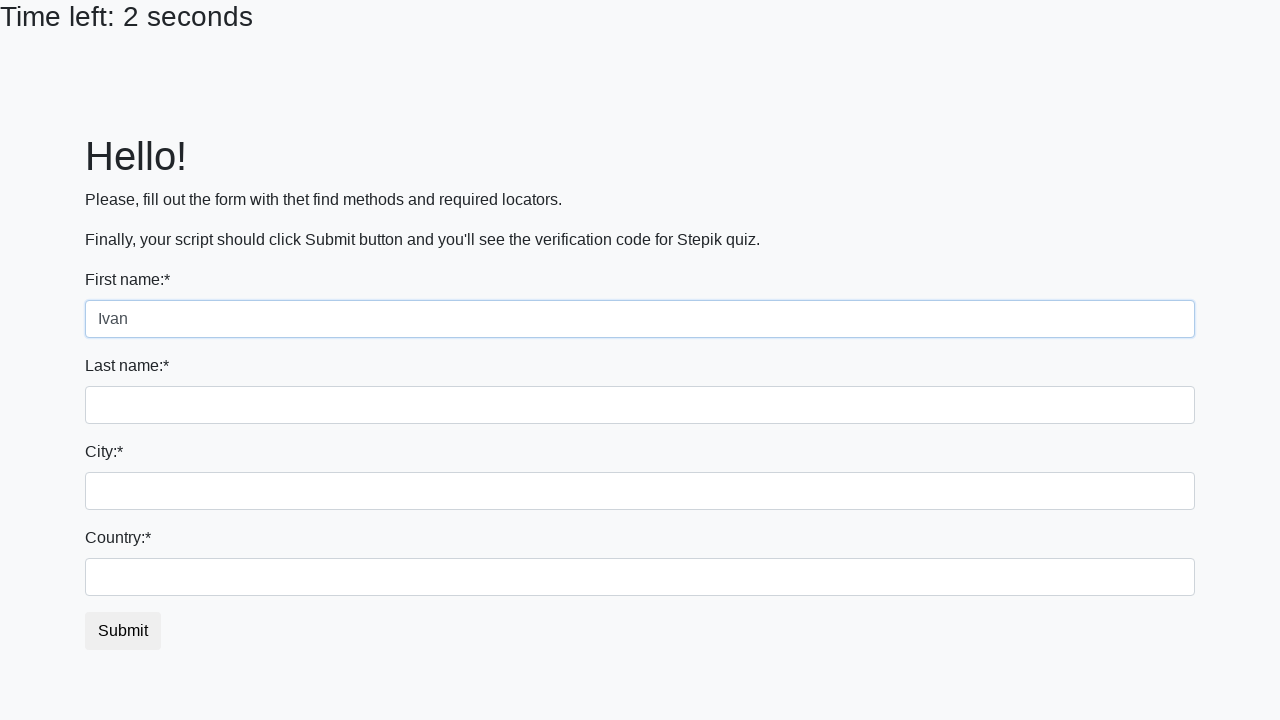

Filled last name field with 'Petrov' on input[name='last_name']
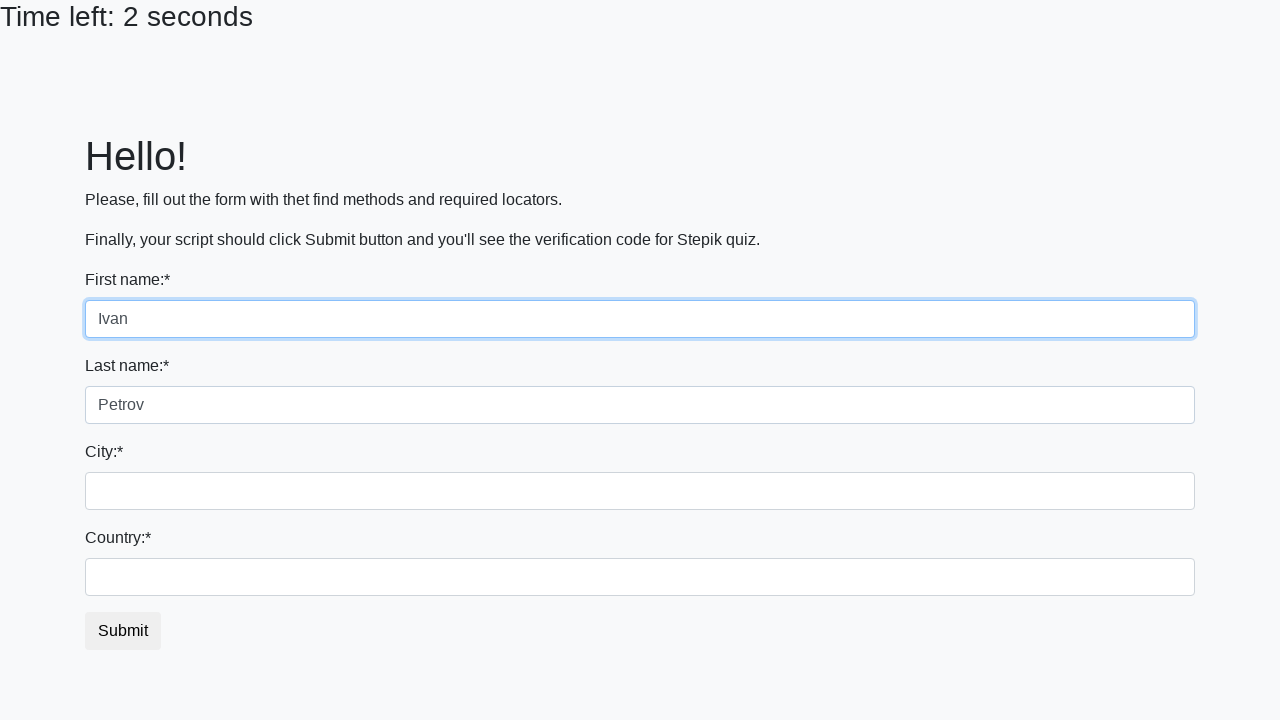

Filled city field with 'Smolensk' on .form-control.city
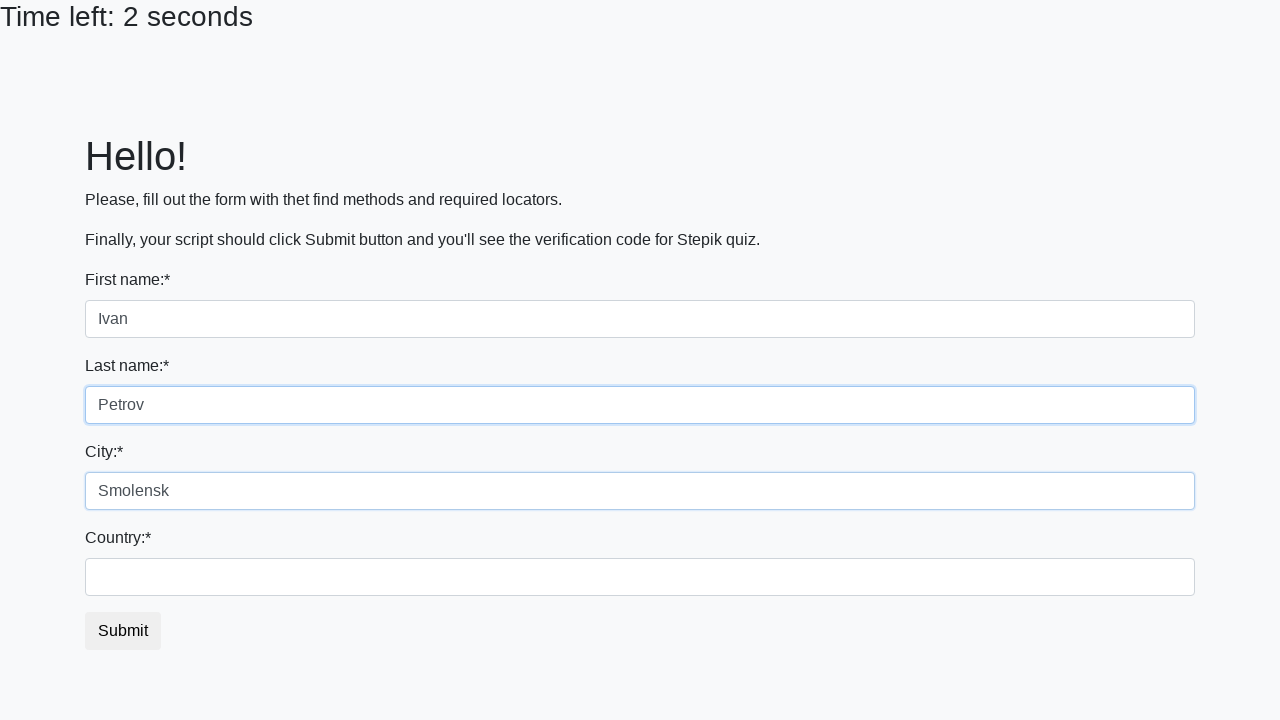

Filled country field with 'Russia' on #country
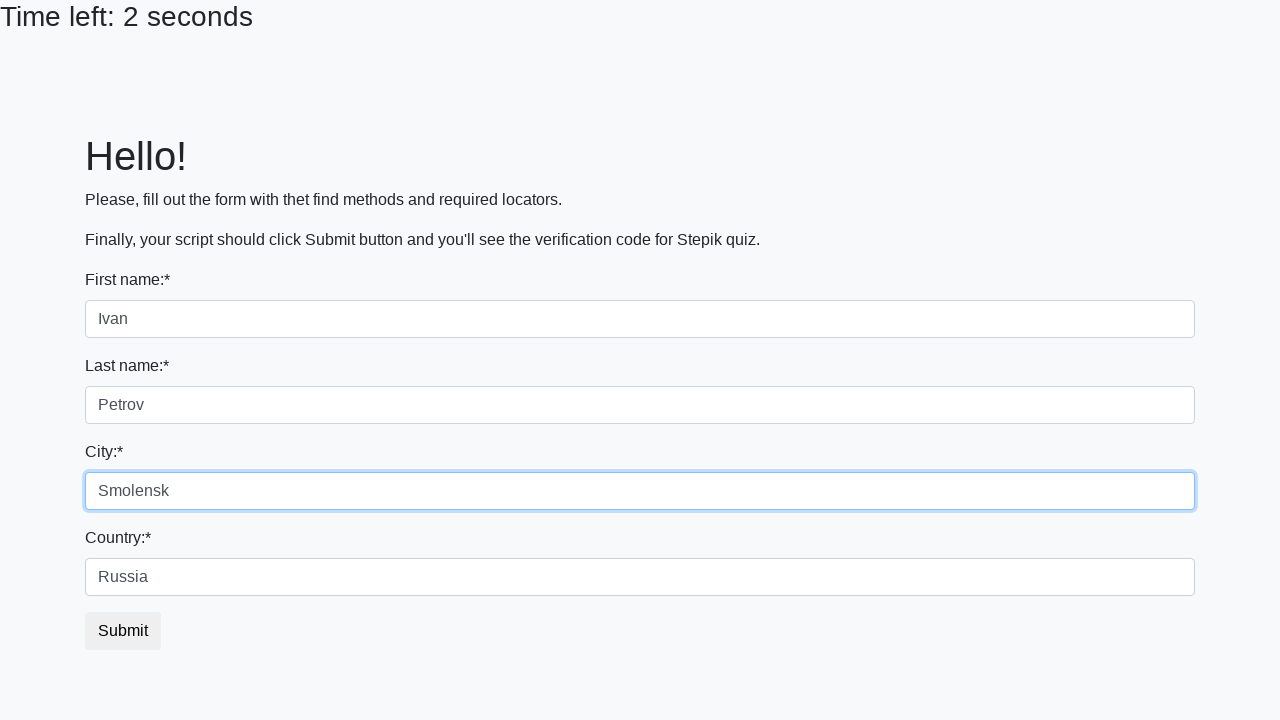

Clicked submit button to submit form at (123, 631) on button.btn
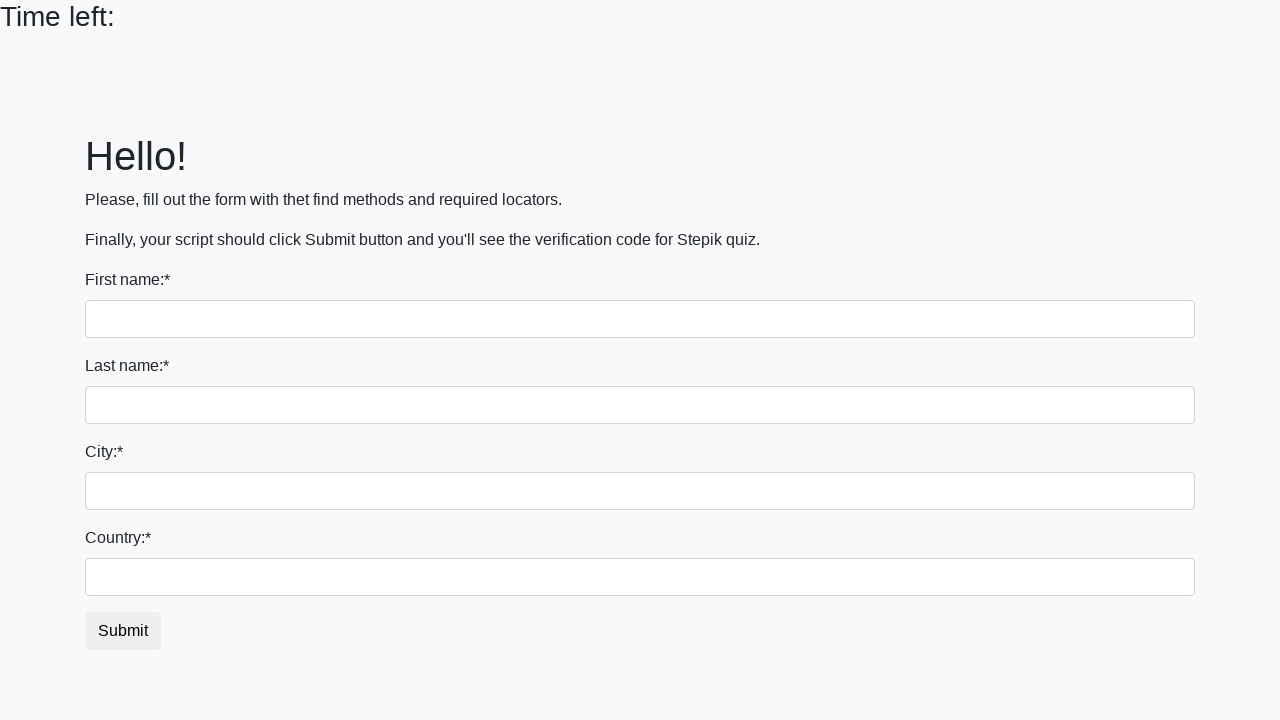

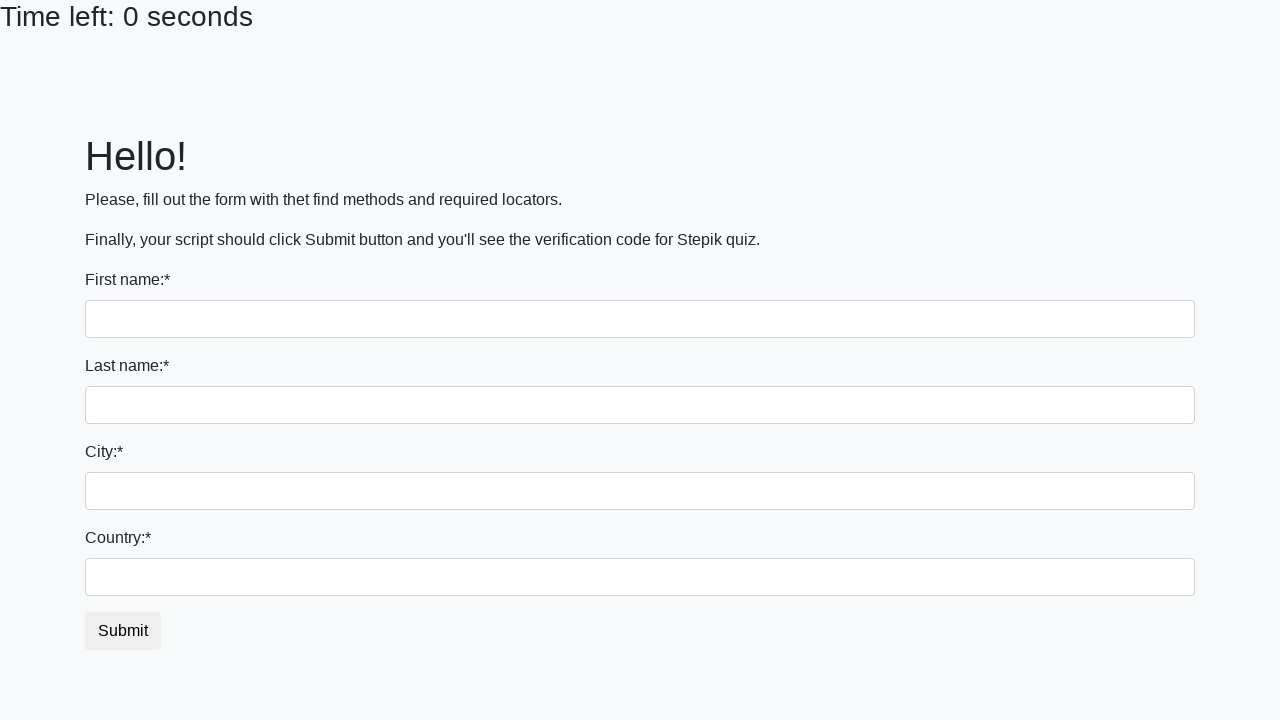